Tests that entered text is trimmed when saving todo edits

Starting URL: https://demo.playwright.dev/todomvc

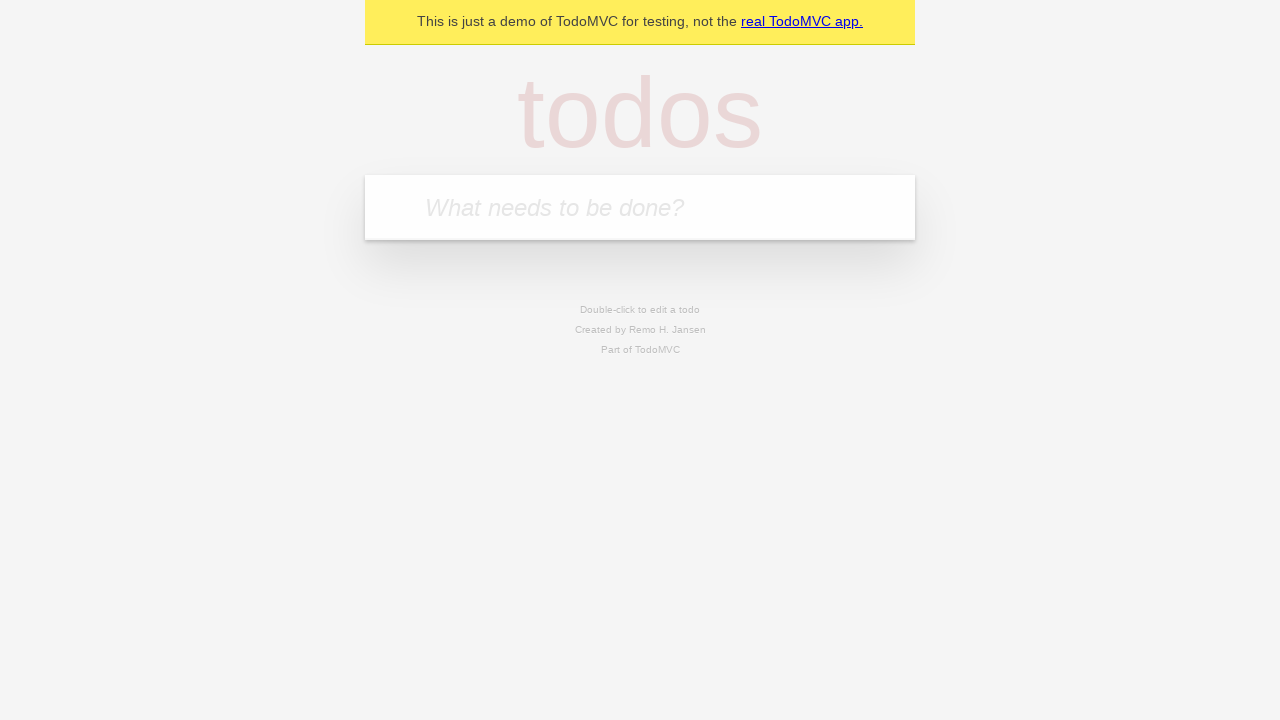

Filled todo input with 'buy some cheese' on internal:attr=[placeholder="What needs to be done?"i]
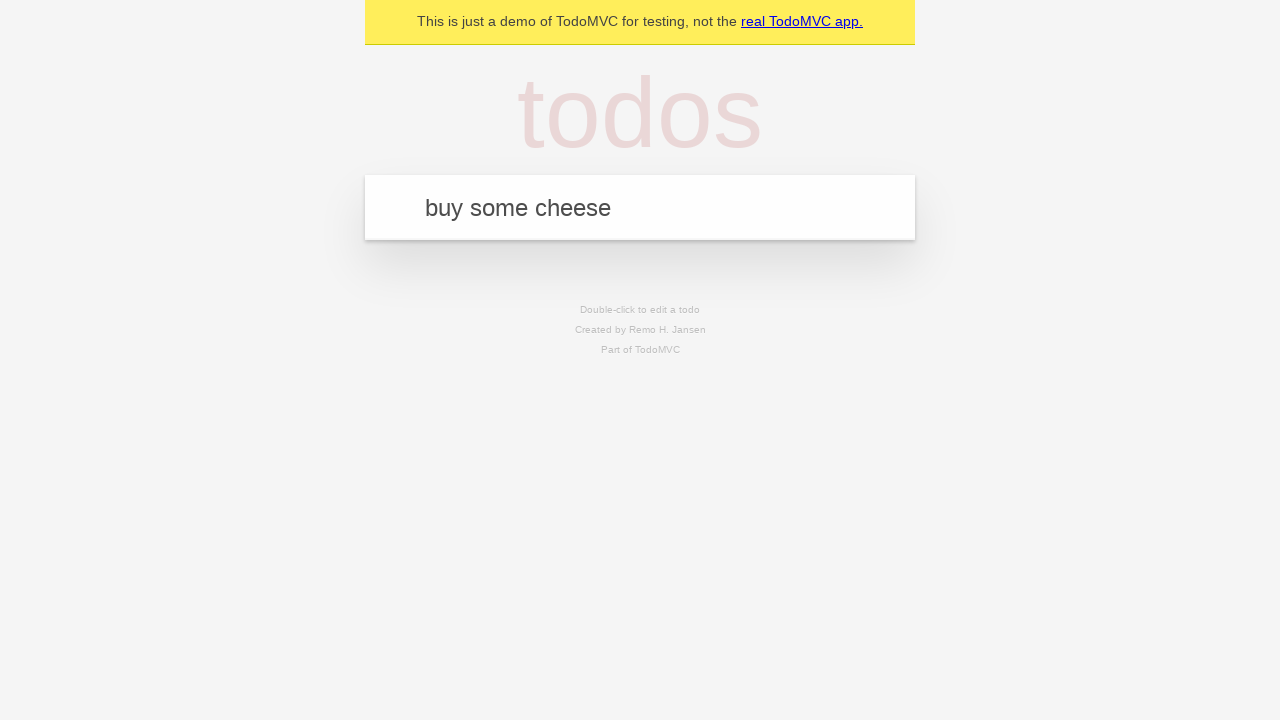

Pressed Enter to create first todo on internal:attr=[placeholder="What needs to be done?"i]
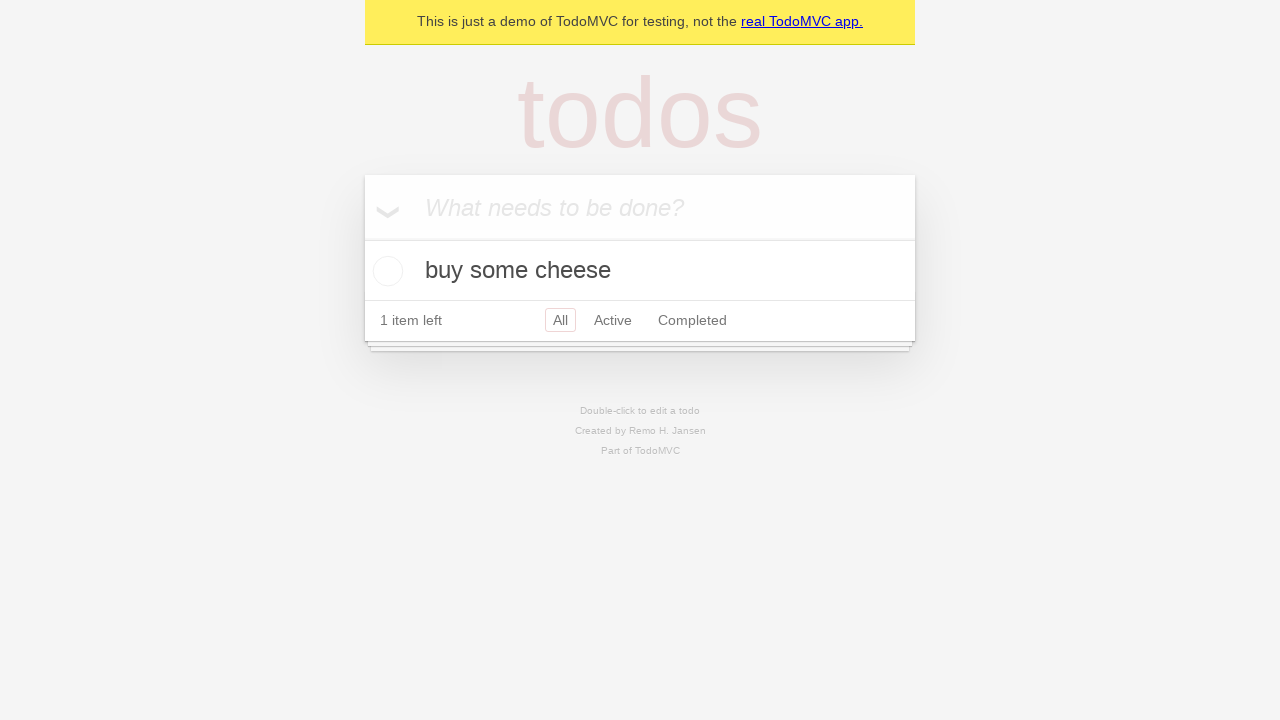

Filled todo input with 'feed the cat' on internal:attr=[placeholder="What needs to be done?"i]
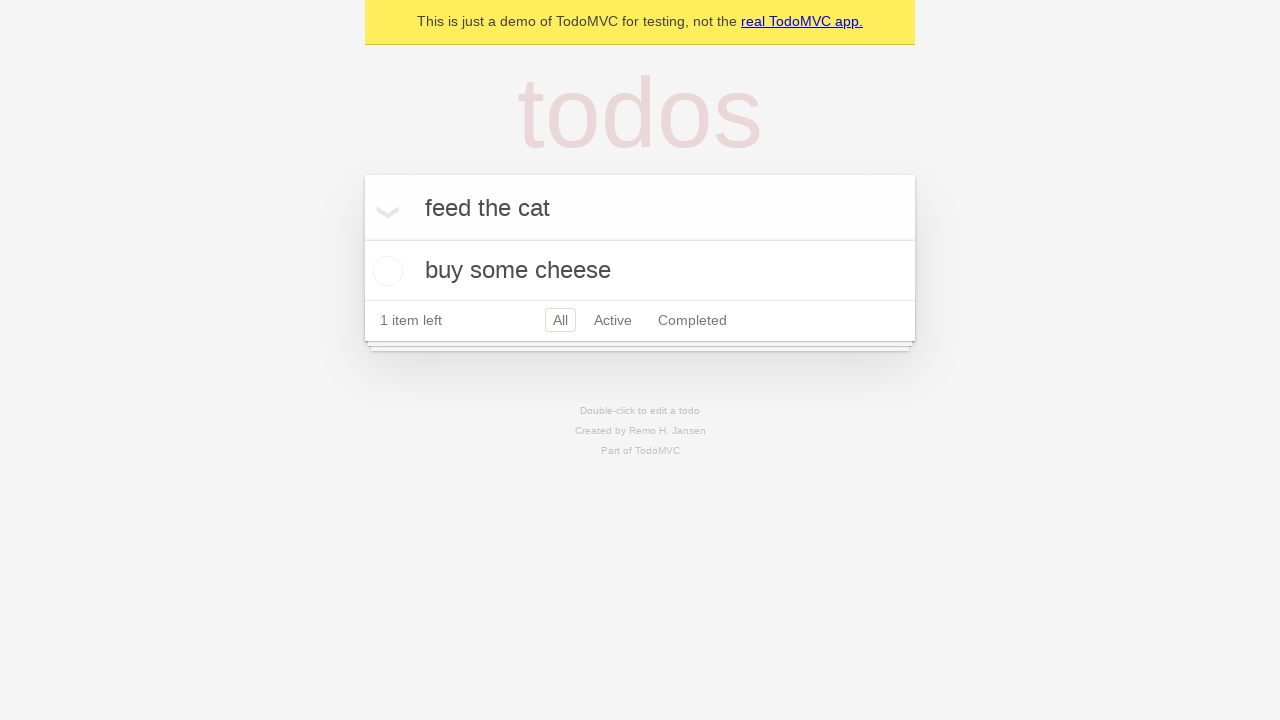

Pressed Enter to create second todo on internal:attr=[placeholder="What needs to be done?"i]
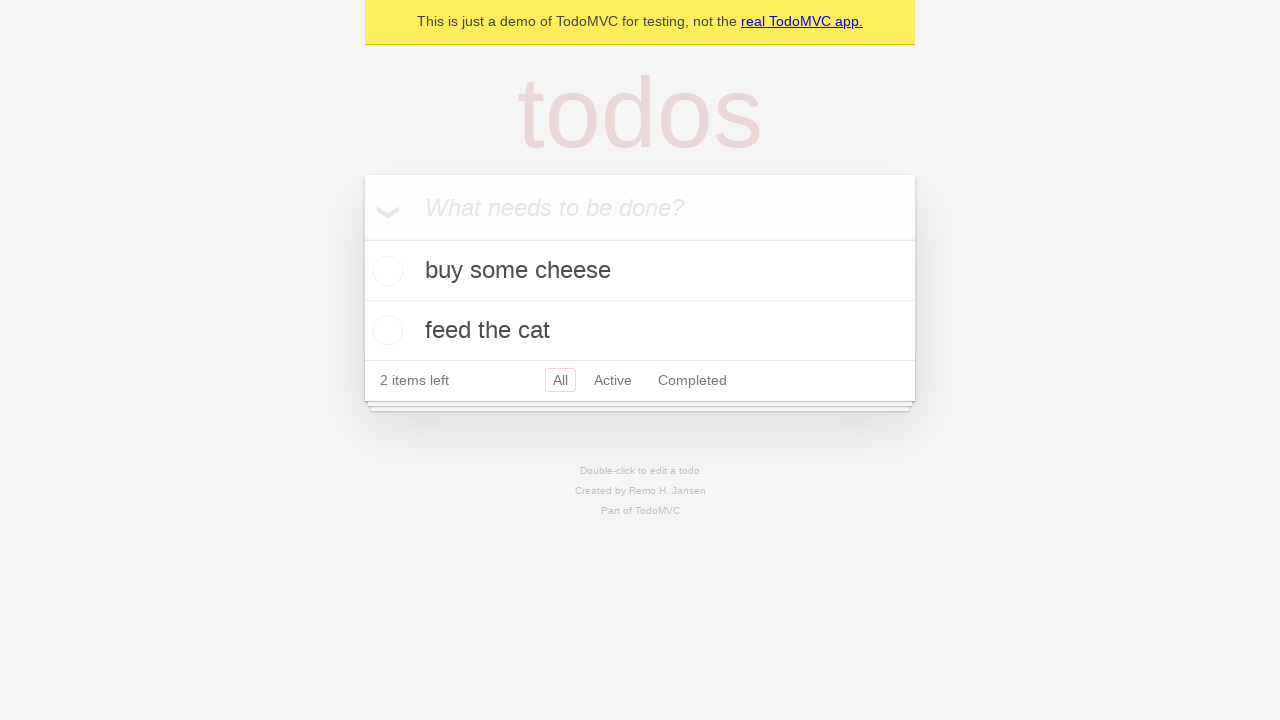

Filled todo input with 'book a doctors appointment' on internal:attr=[placeholder="What needs to be done?"i]
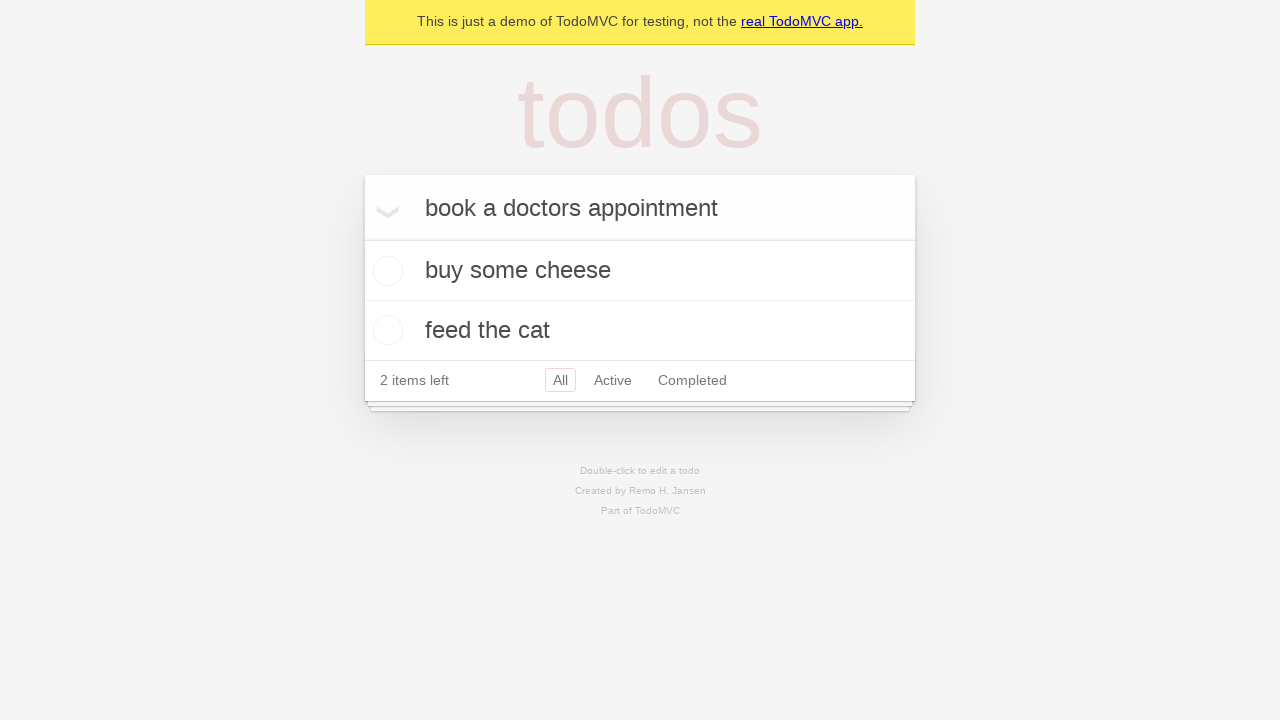

Pressed Enter to create third todo on internal:attr=[placeholder="What needs to be done?"i]
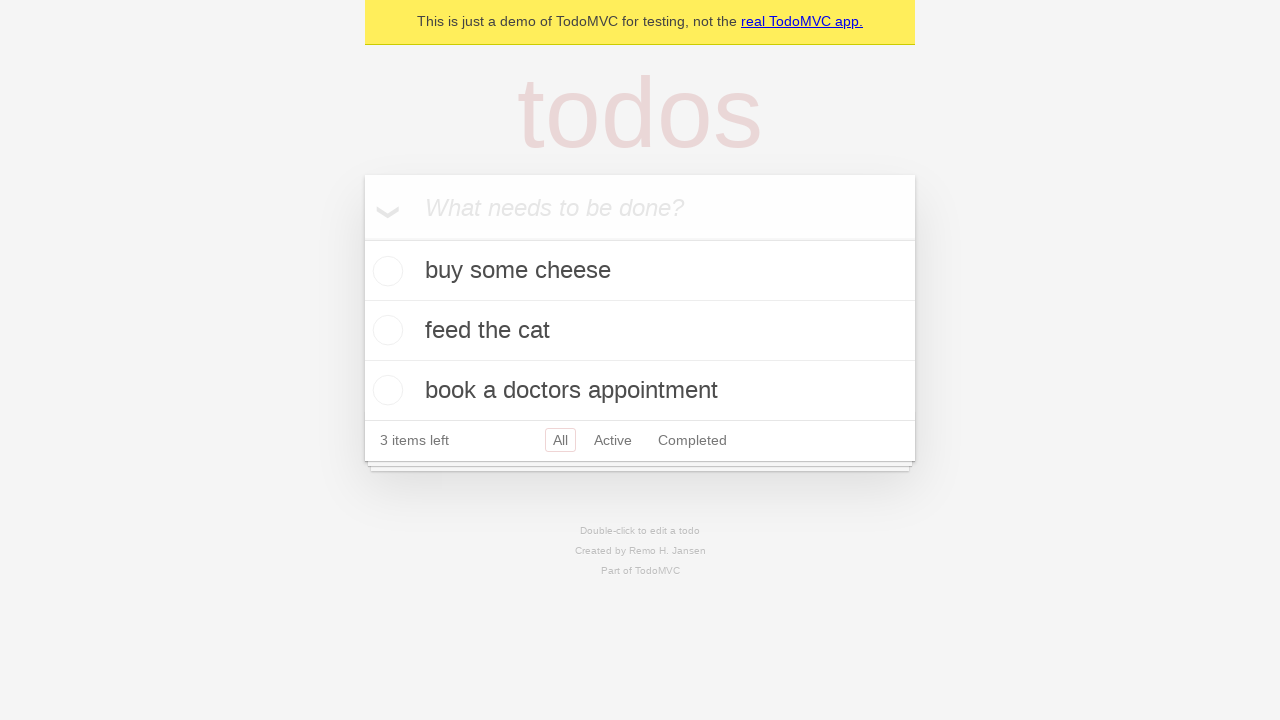

Double-clicked second todo to enter edit mode at (640, 331) on internal:testid=[data-testid="todo-item"s] >> nth=1
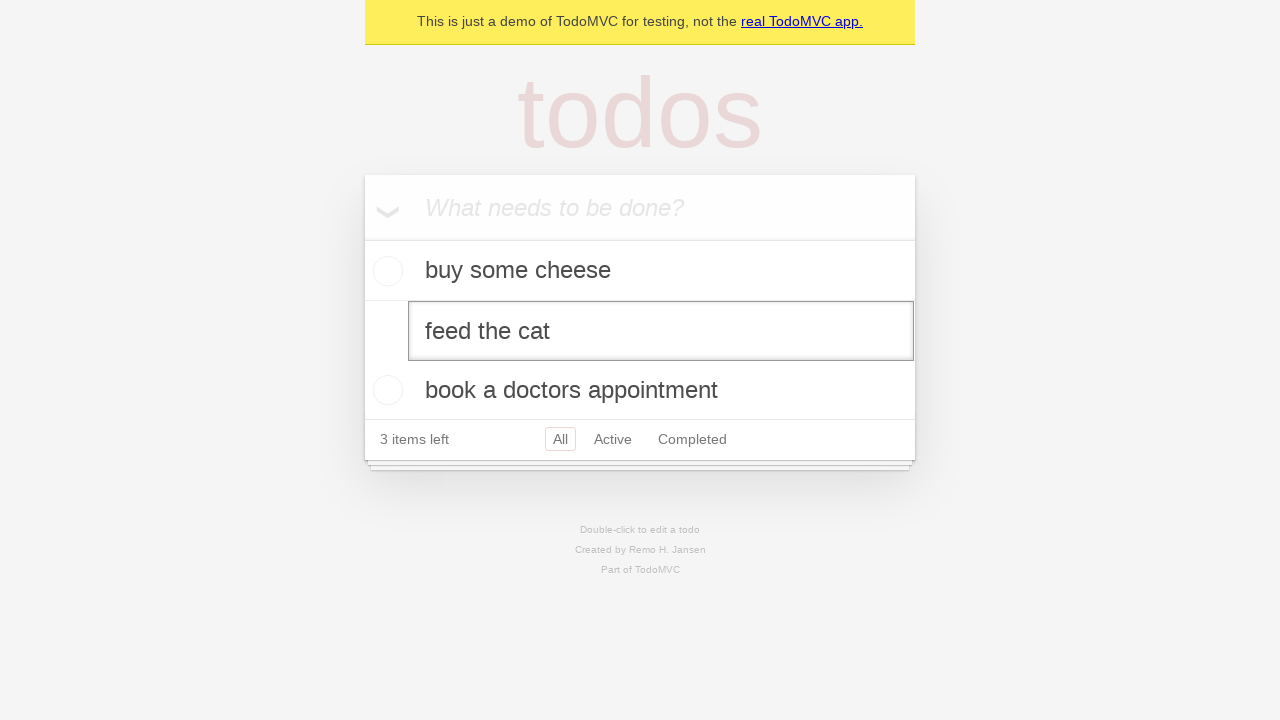

Filled edit field with text containing leading and trailing whitespace on internal:testid=[data-testid="todo-item"s] >> nth=1 >> internal:role=textbox[nam
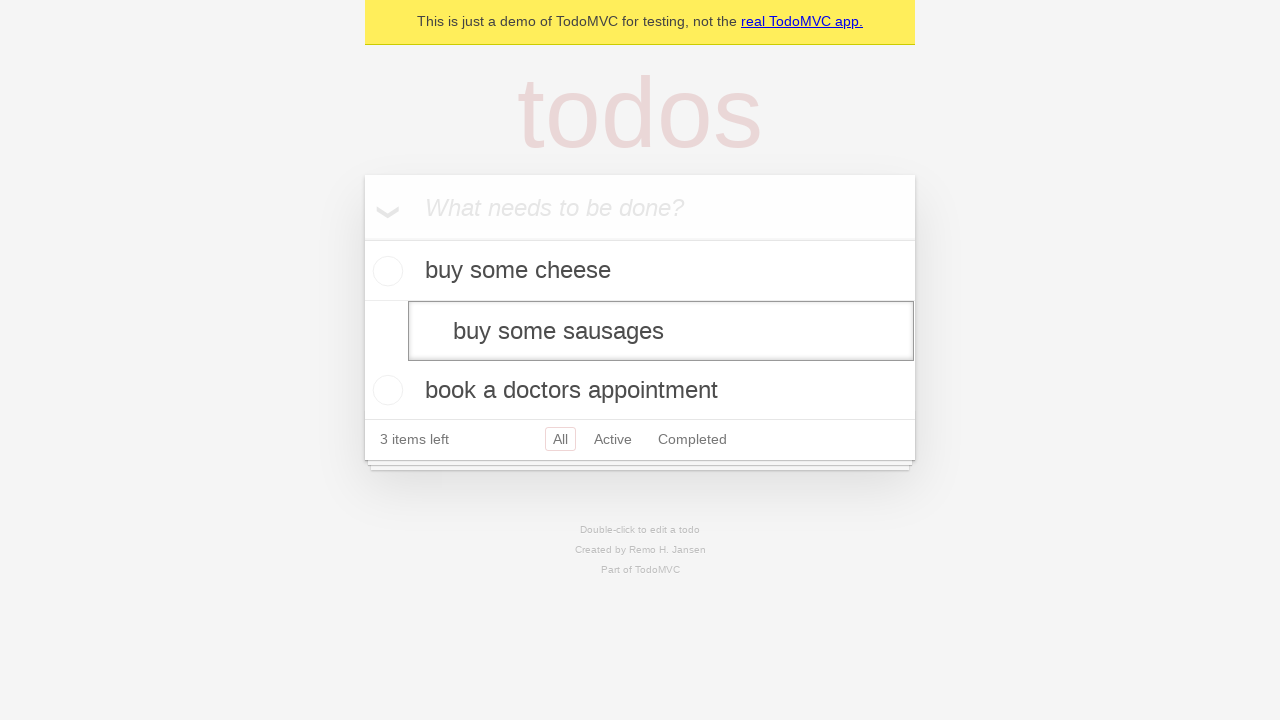

Pressed Enter to save edited todo and verify text is trimmed on internal:testid=[data-testid="todo-item"s] >> nth=1 >> internal:role=textbox[nam
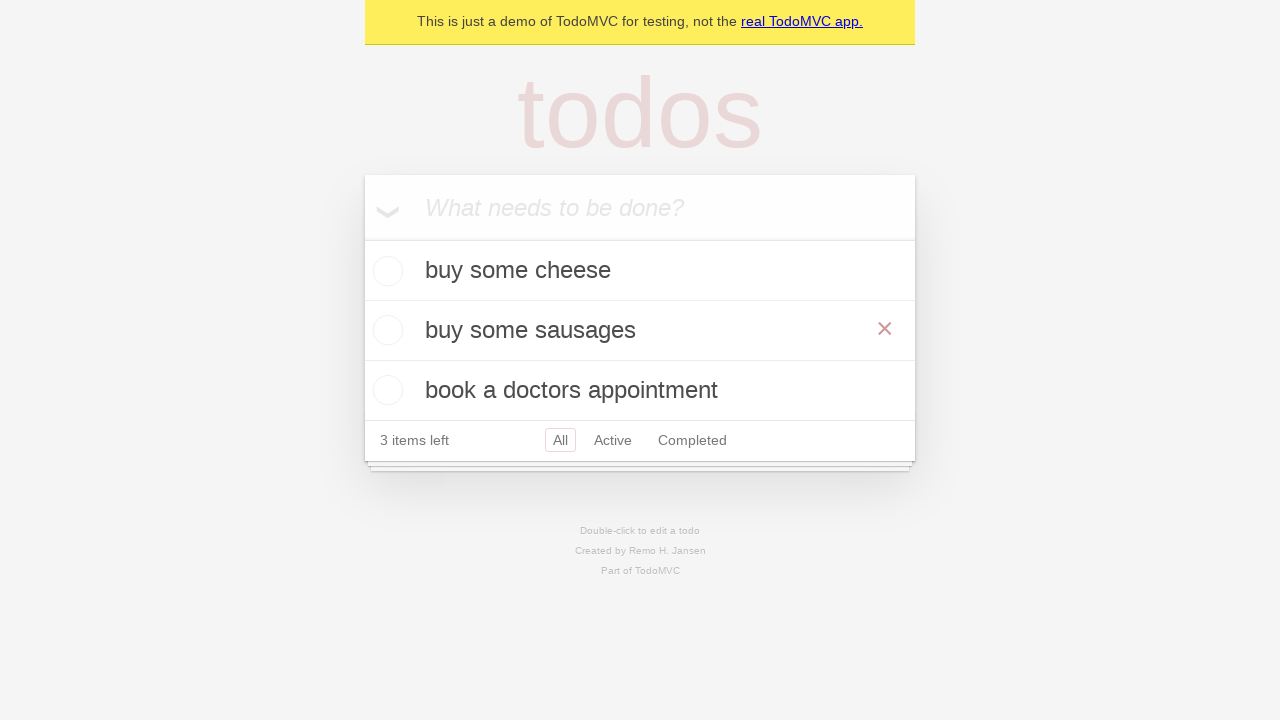

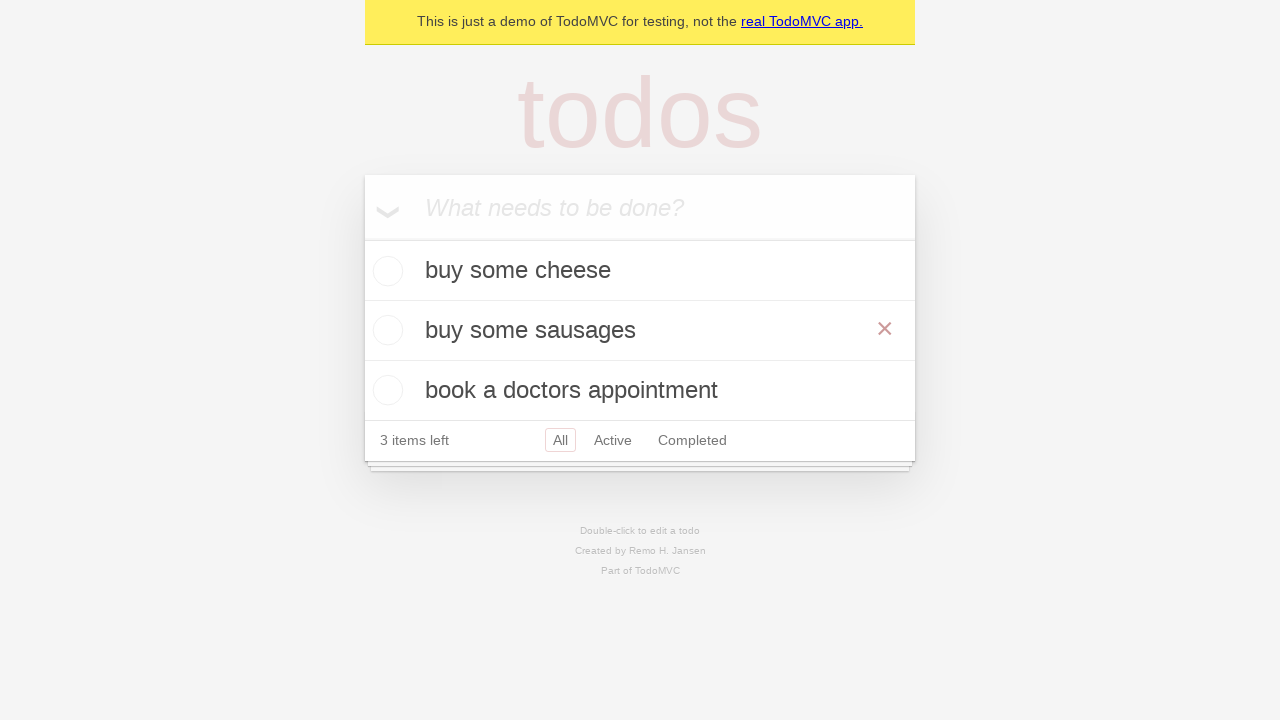